Tests jQuery UI datepicker functionality by switching to the demo iframe, opening the calendar, navigating to the next month, and selecting a specific date (22nd)

Starting URL: https://jqueryui.com/datepicker/

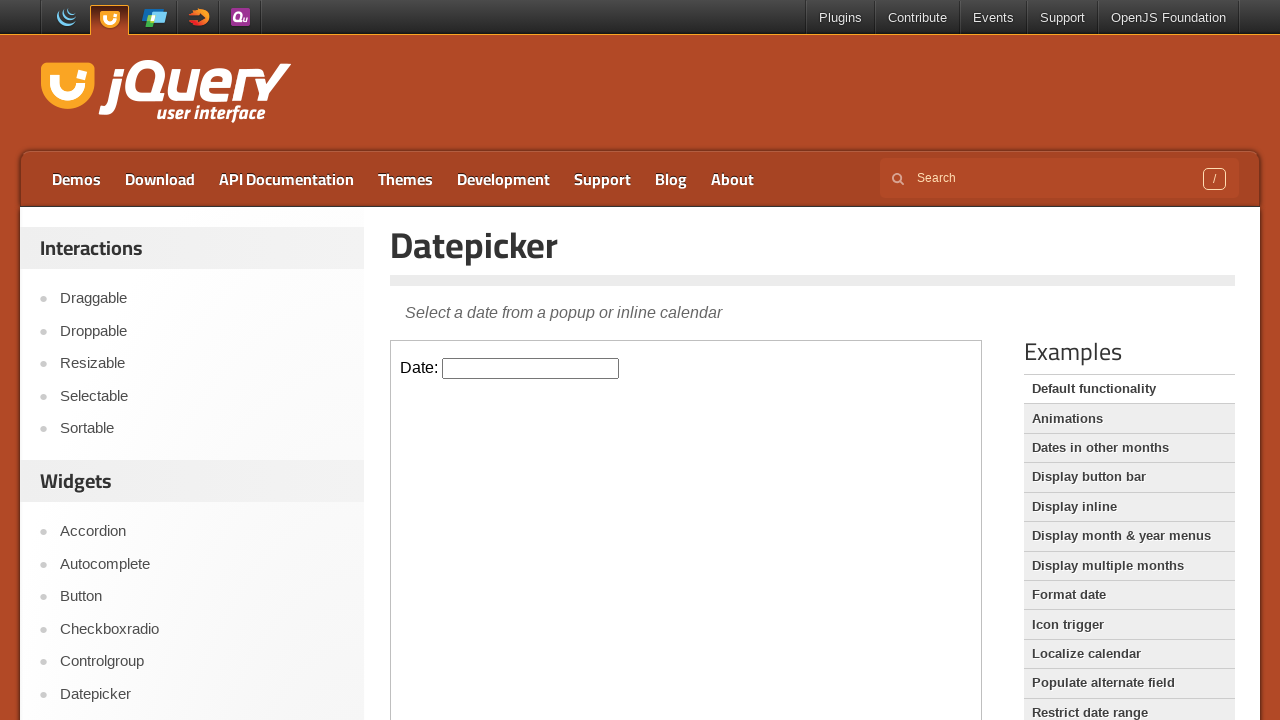

Located the demo iframe containing the datepicker
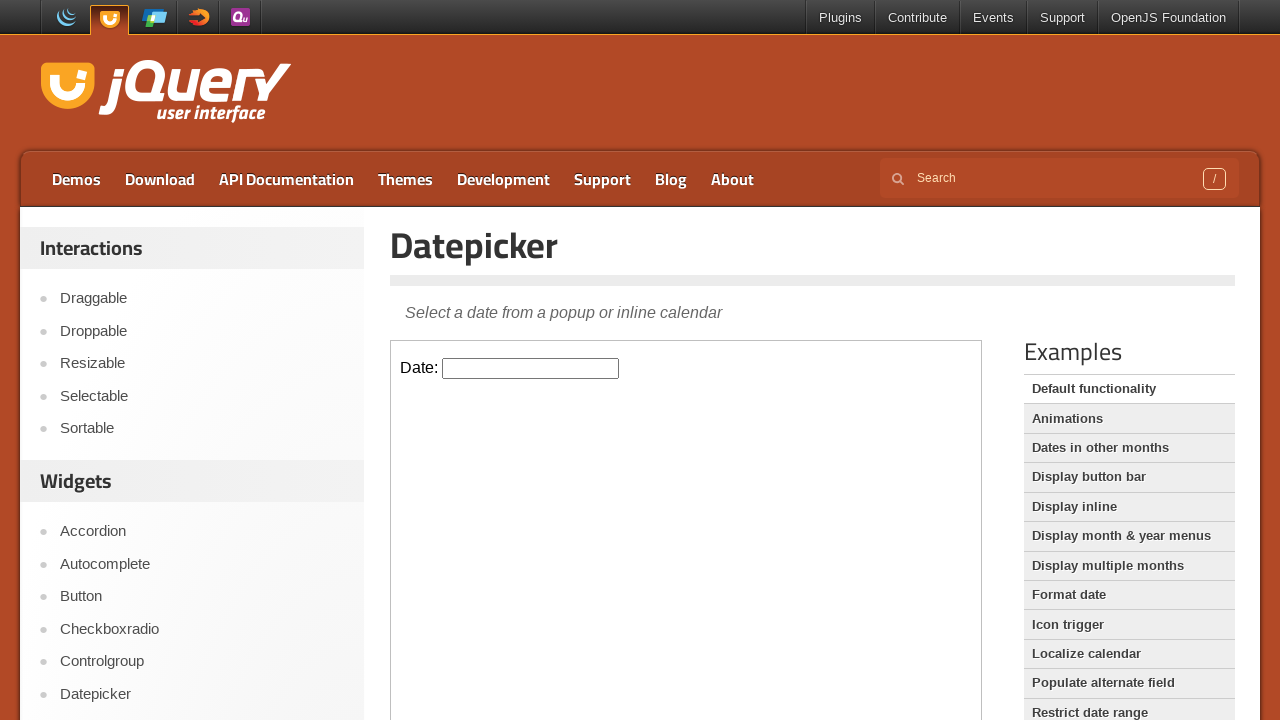

Clicked the datepicker input to open the calendar at (531, 368) on .demo-frame >> internal:control=enter-frame >> #datepicker
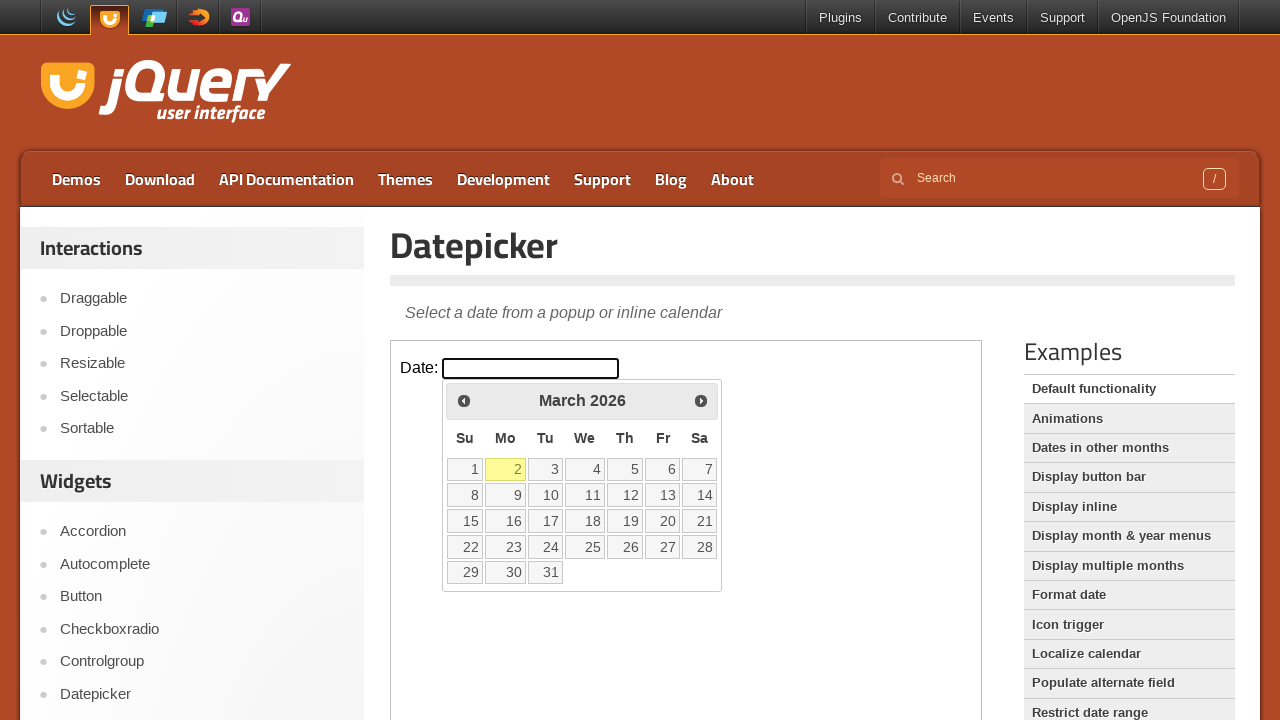

Clicked Next button to navigate to the next month at (701, 400) on .demo-frame >> internal:control=enter-frame >> a[title='Next']
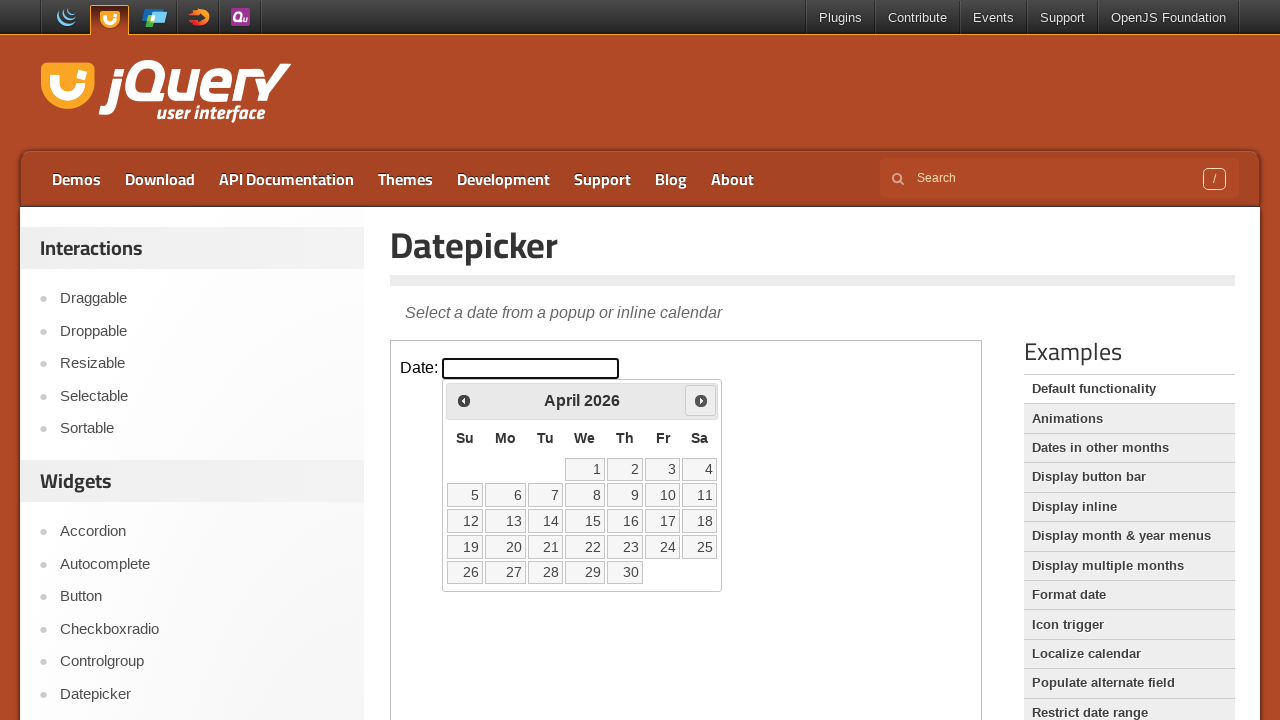

Clicked the datepicker input again to ensure calendar is open at (531, 368) on .demo-frame >> internal:control=enter-frame >> #datepicker
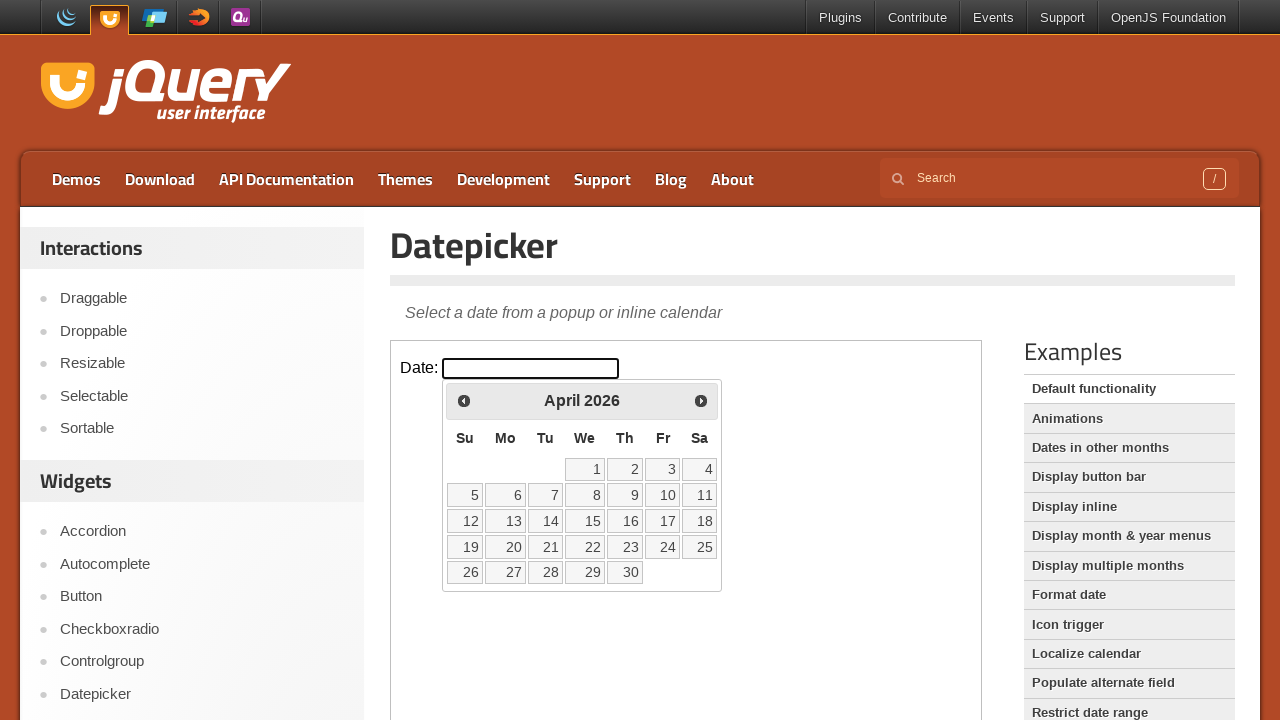

Selected the 22nd day from the calendar at (585, 547) on .demo-frame >> internal:control=enter-frame >> xpath=//a[text()='22']
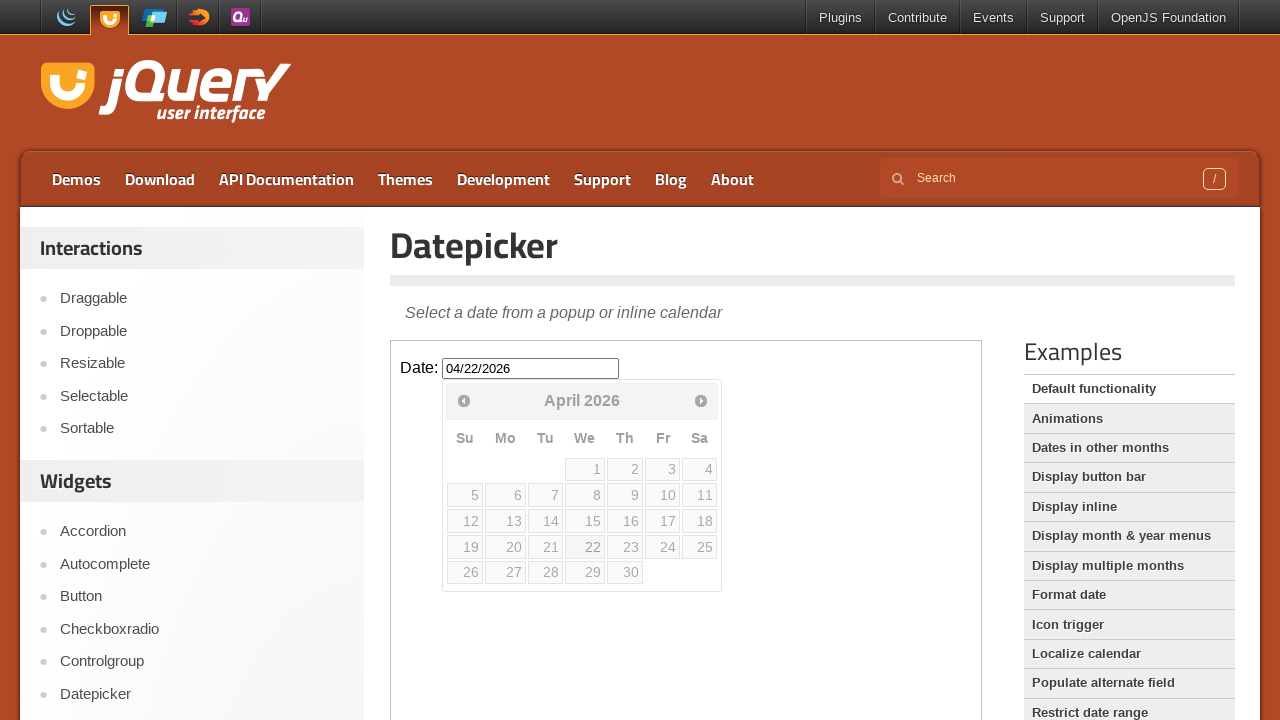

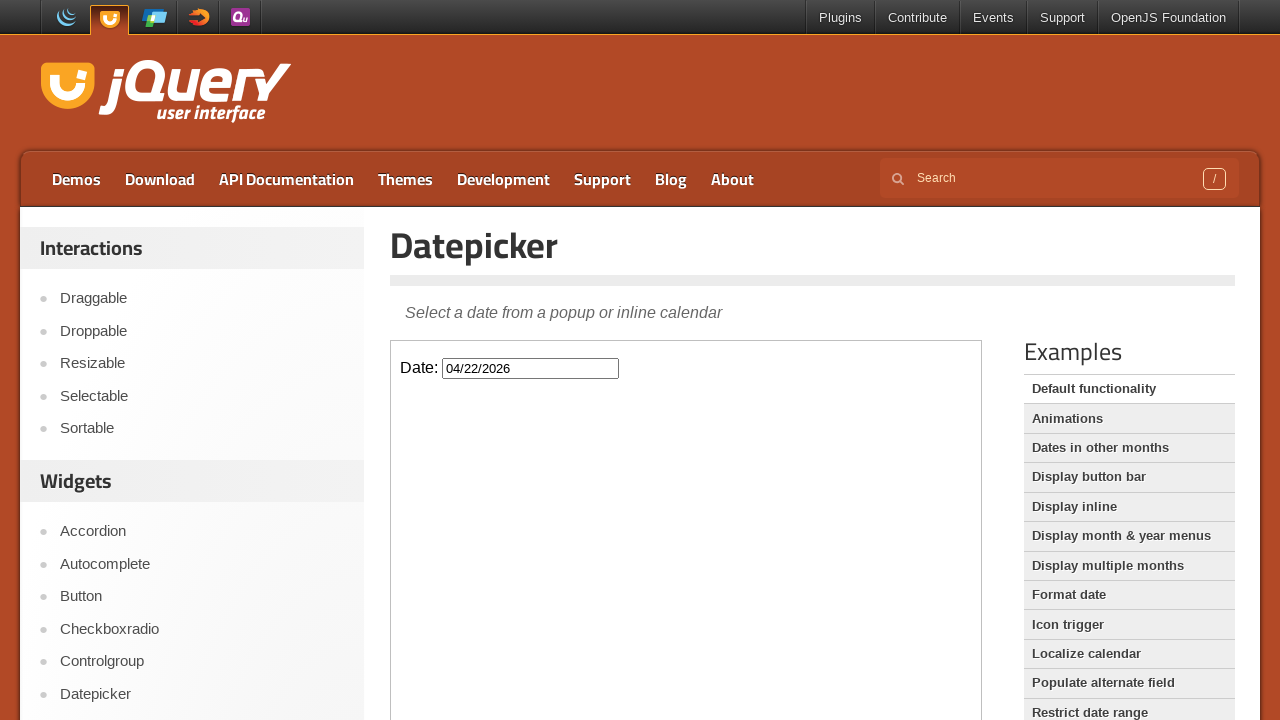